Tests the Super Calculator demo by entering two numbers (1 and 2), clicking the calculate button, and verifying the result equals 3

Starting URL: http://juliemr.github.io/protractor-demo/index.html

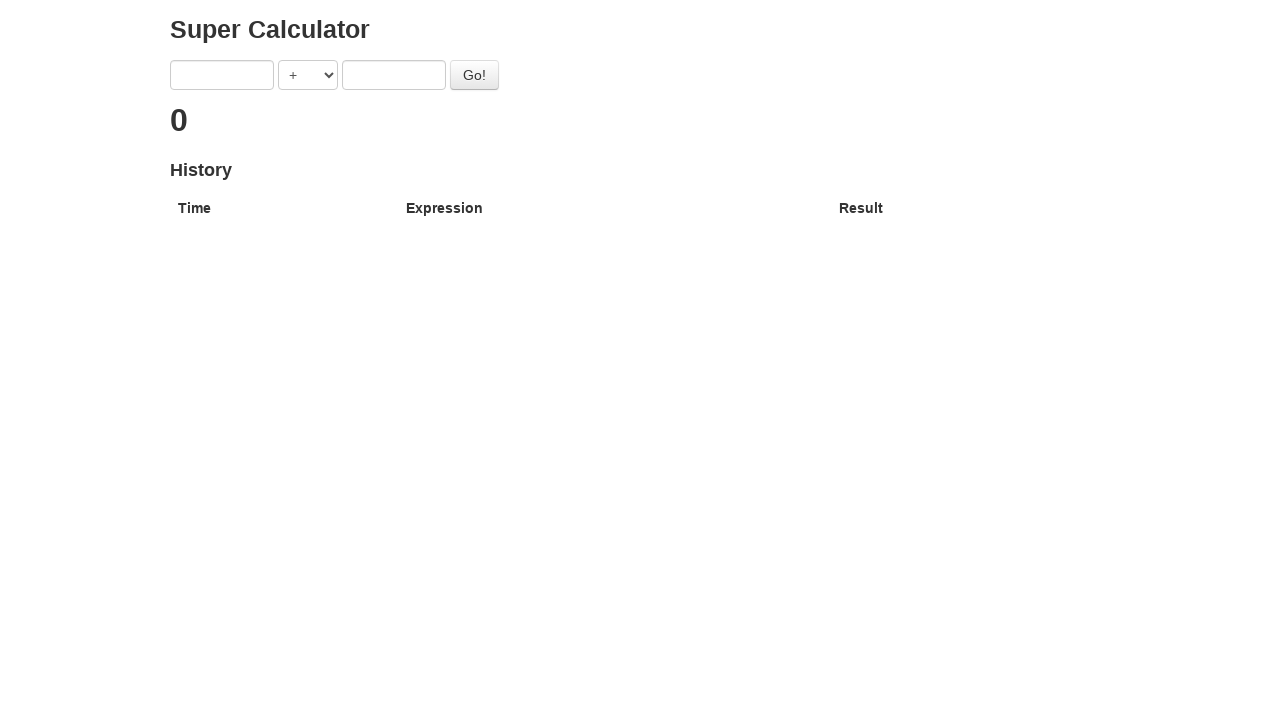

Entered 1 in the first number field on input[ng-model='first']
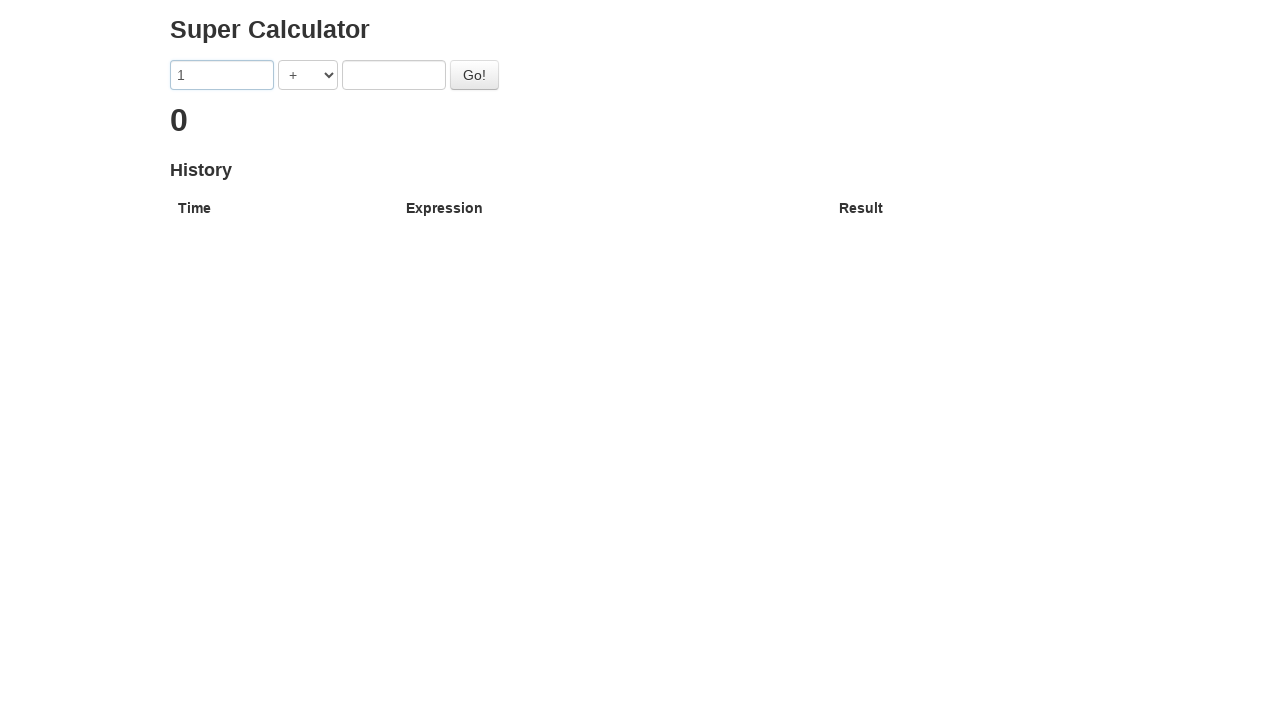

Entered 2 in the second number field on input[ng-model='second']
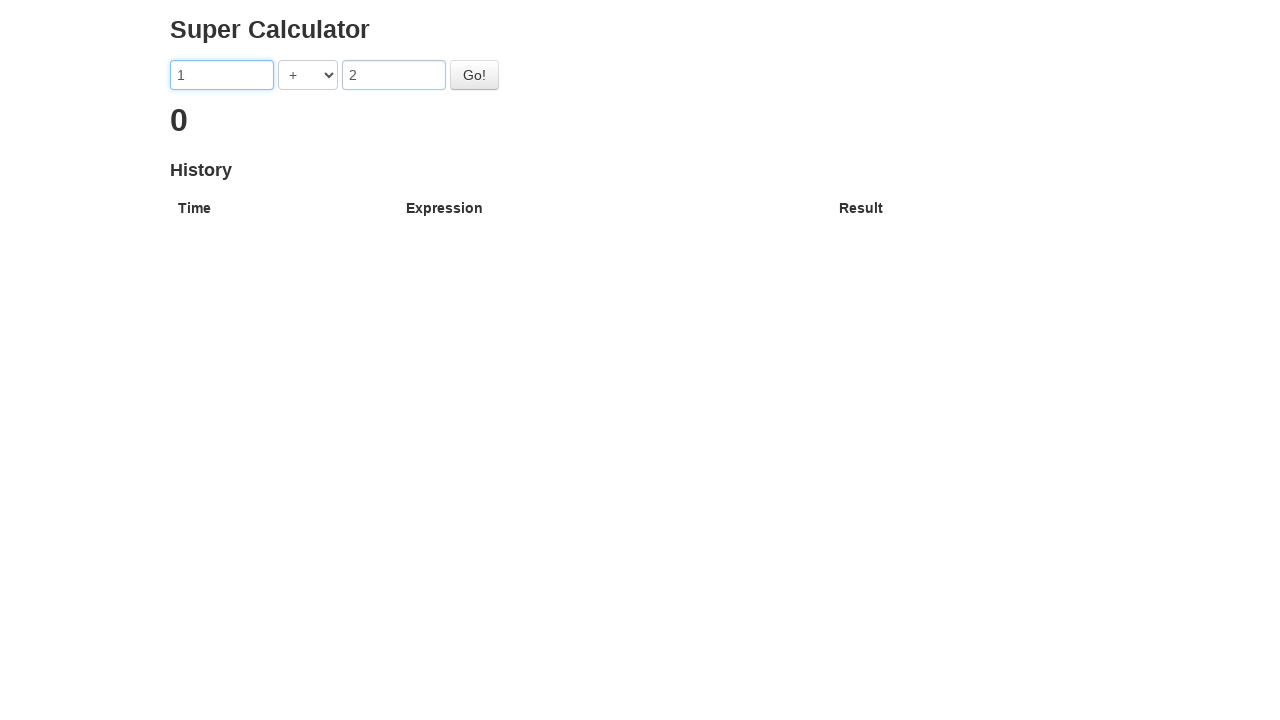

Clicked the calculate button at (474, 75) on #gobutton
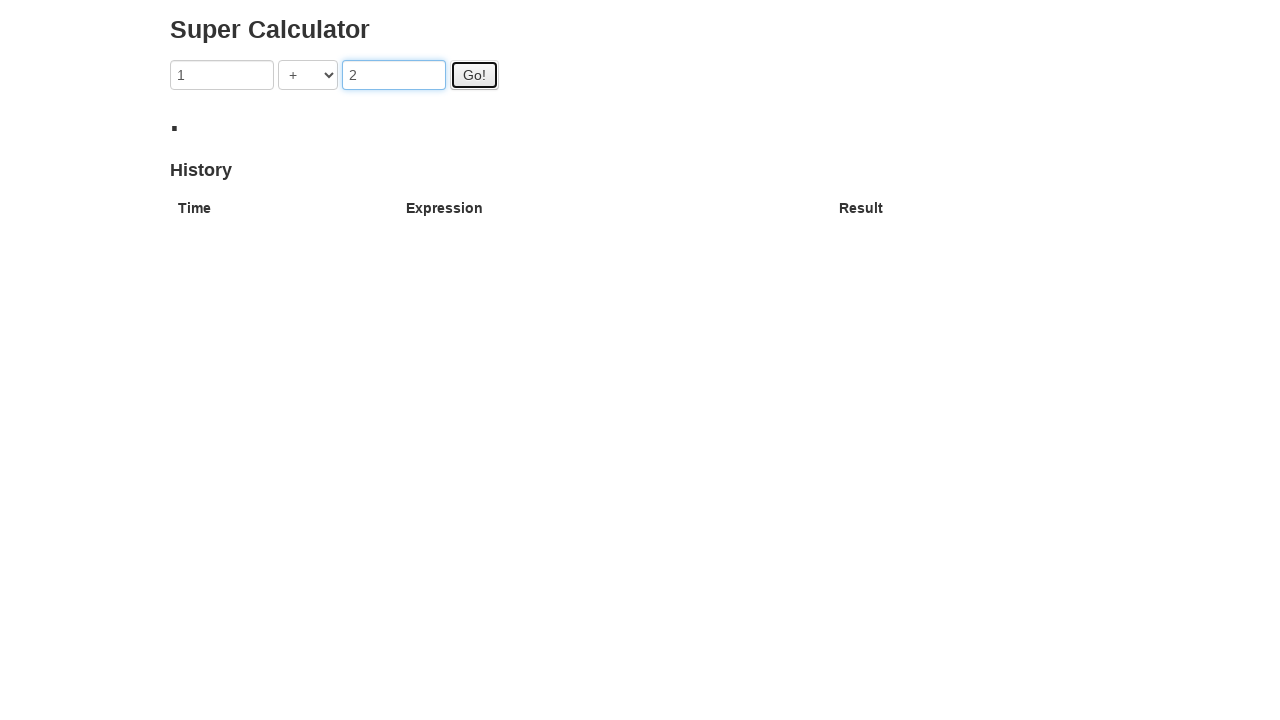

Result element loaded showing the calculation output
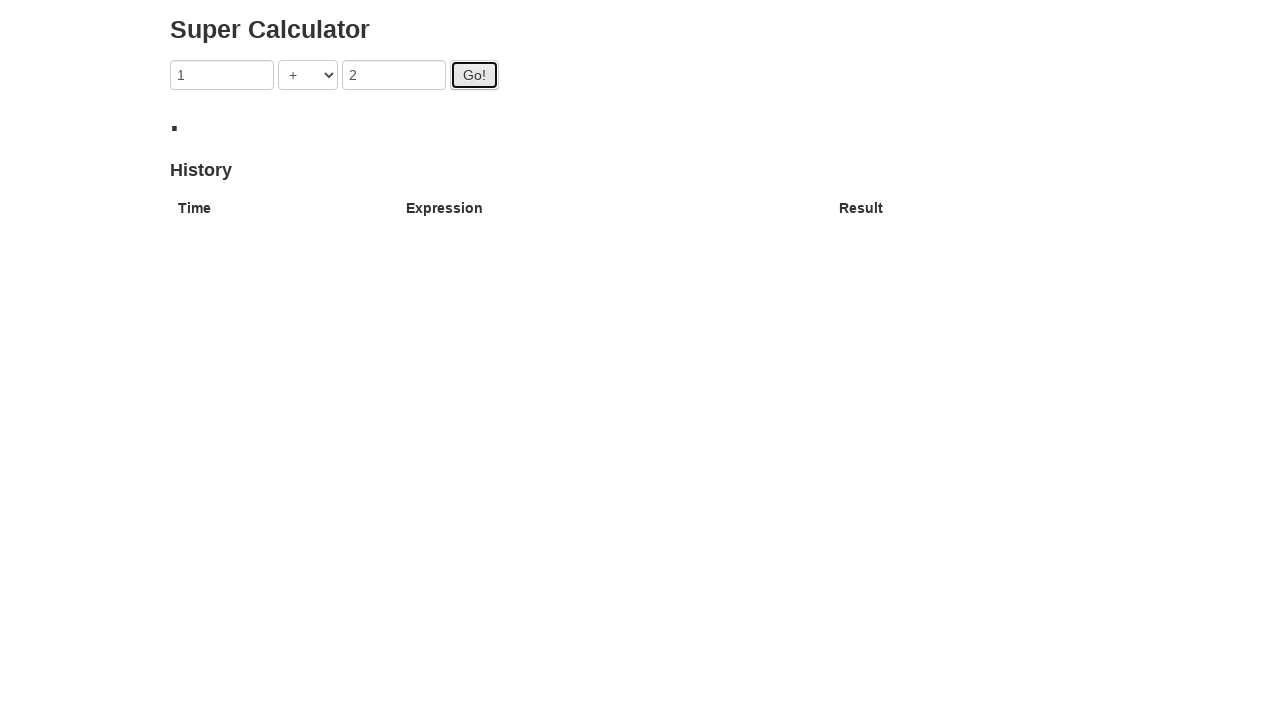

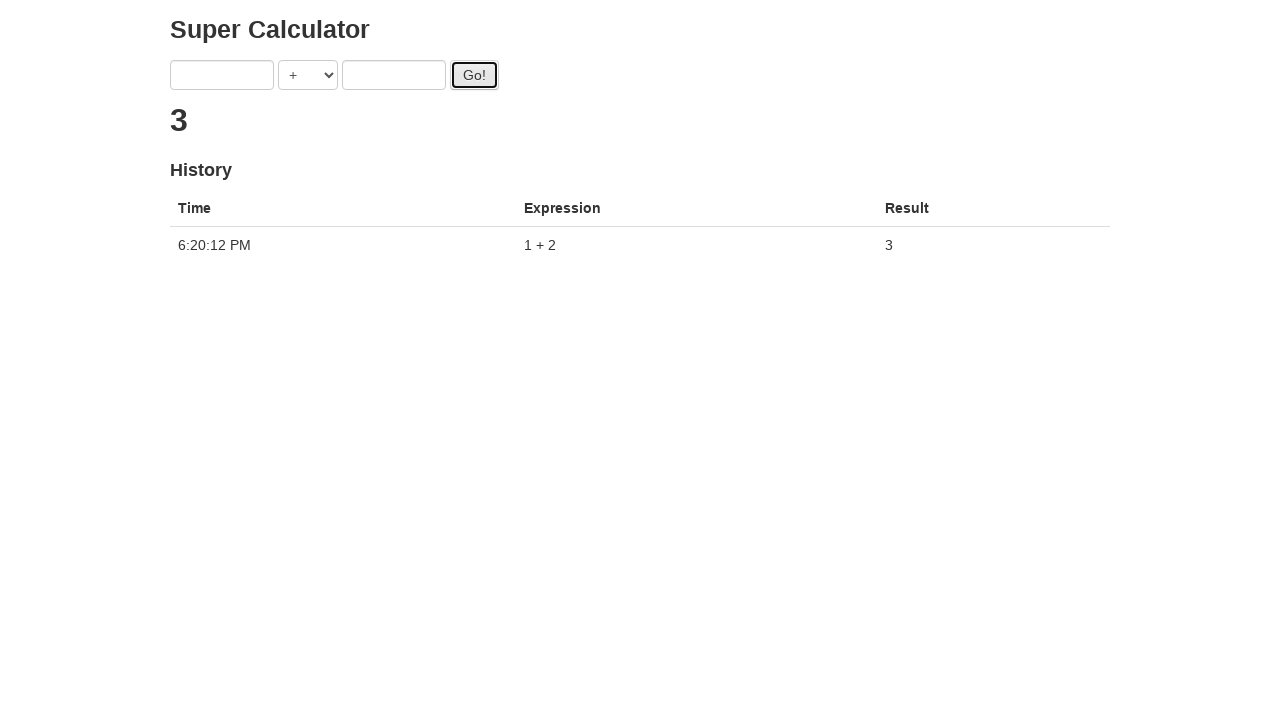